Tests a scrollable table on a practice page by scrolling down the page and within a fixed-header table, then verifies that the sum of individual amount values matches the displayed total amount.

Starting URL: https://rahulshettyacademy.com/AutomationPractice/

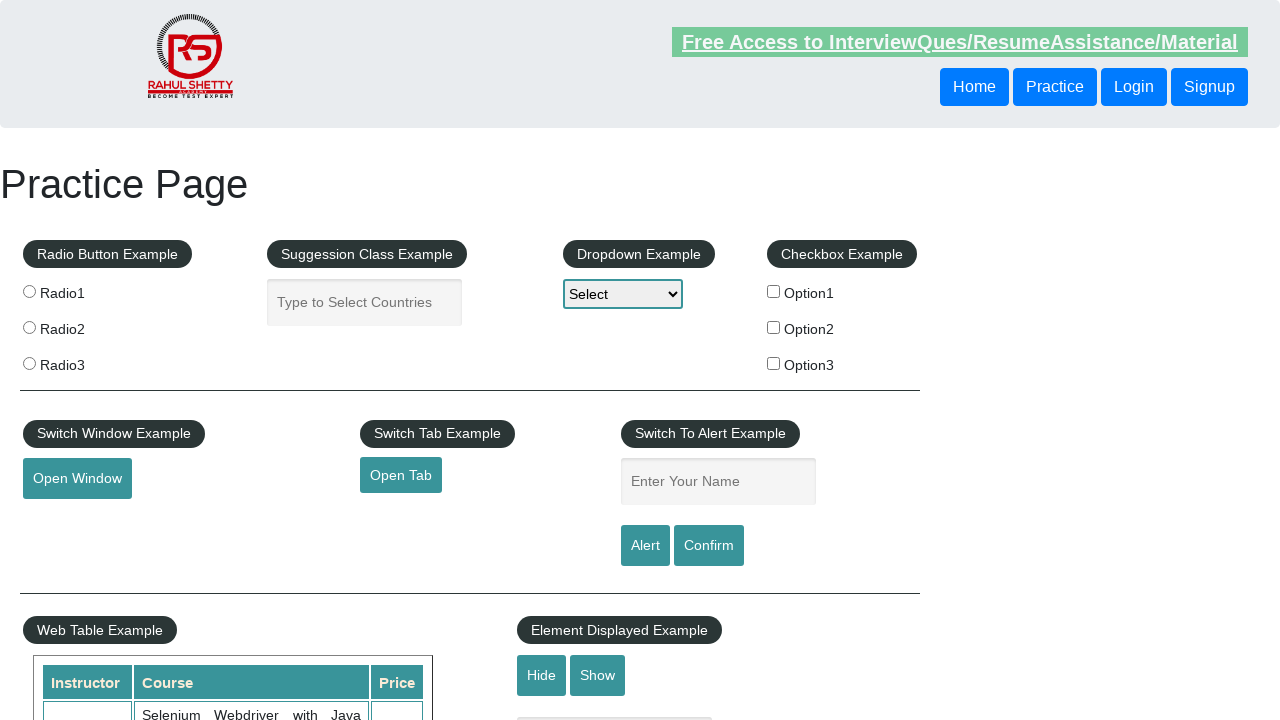

Scrolled down the page by 500 pixels
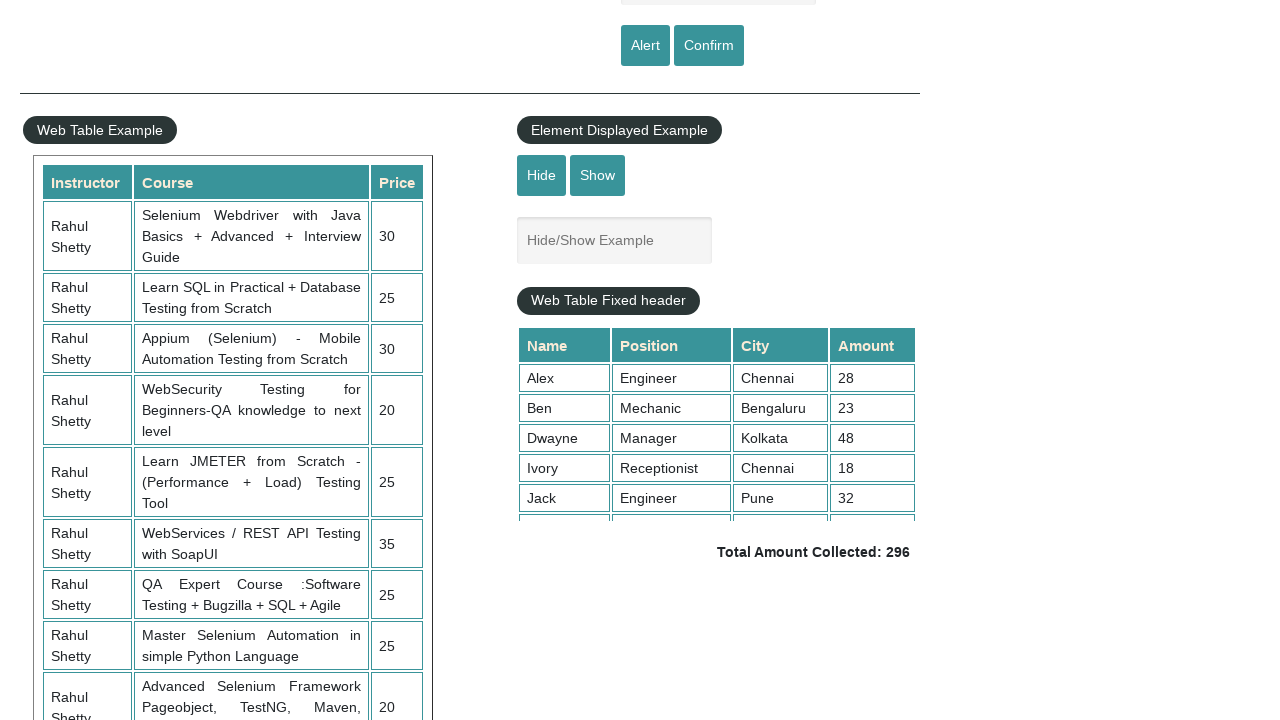

Waited 1000ms for page scroll to complete
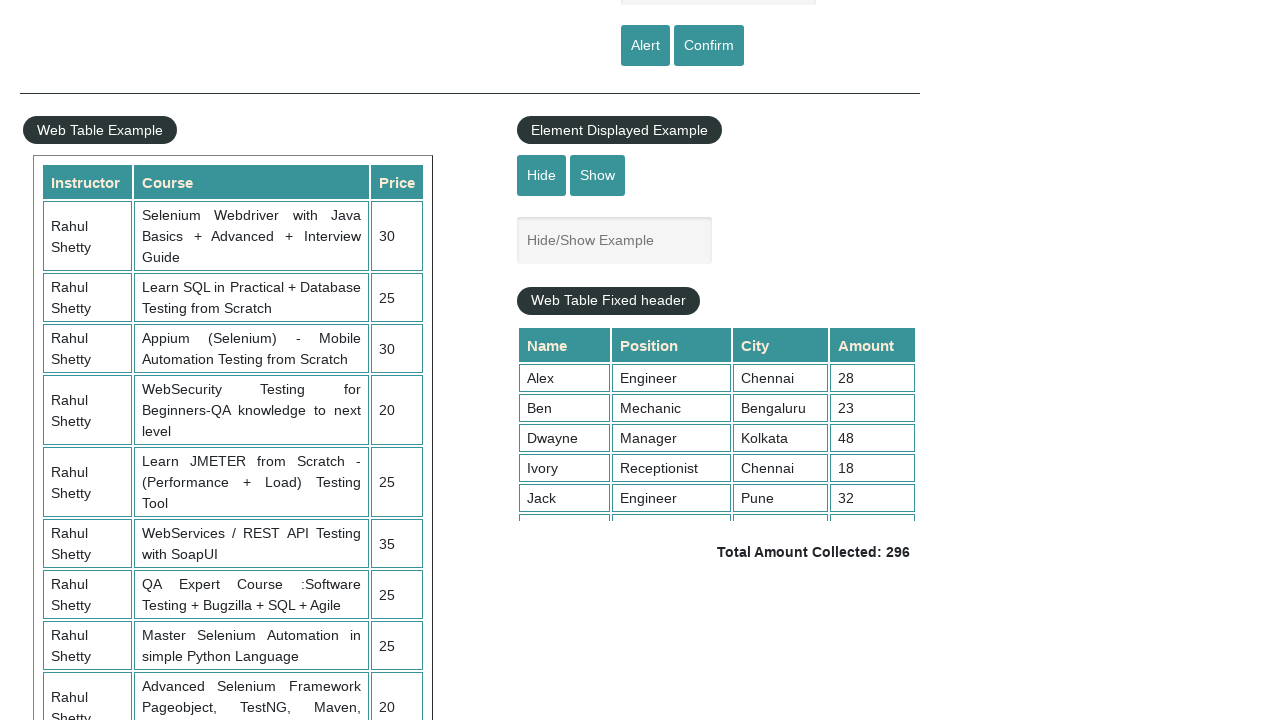

Scrolled within the fixed-header table to position 5000
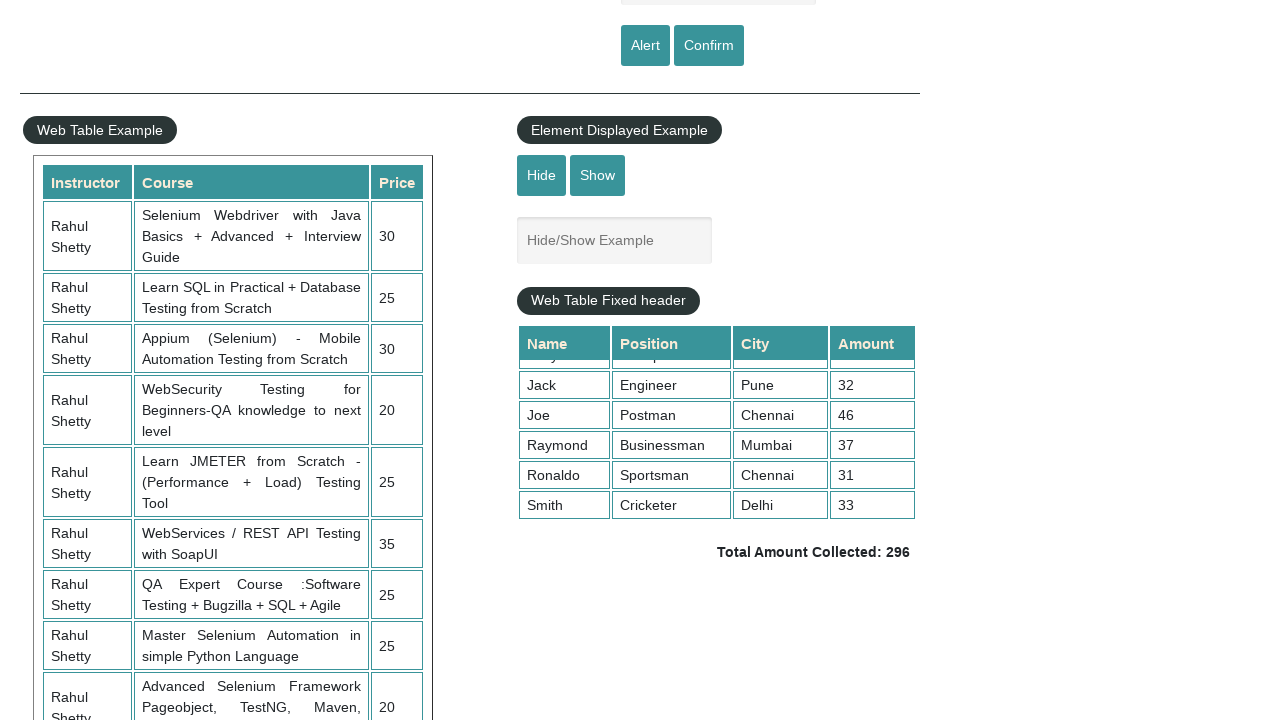

Waited for table content in 4th column to be visible
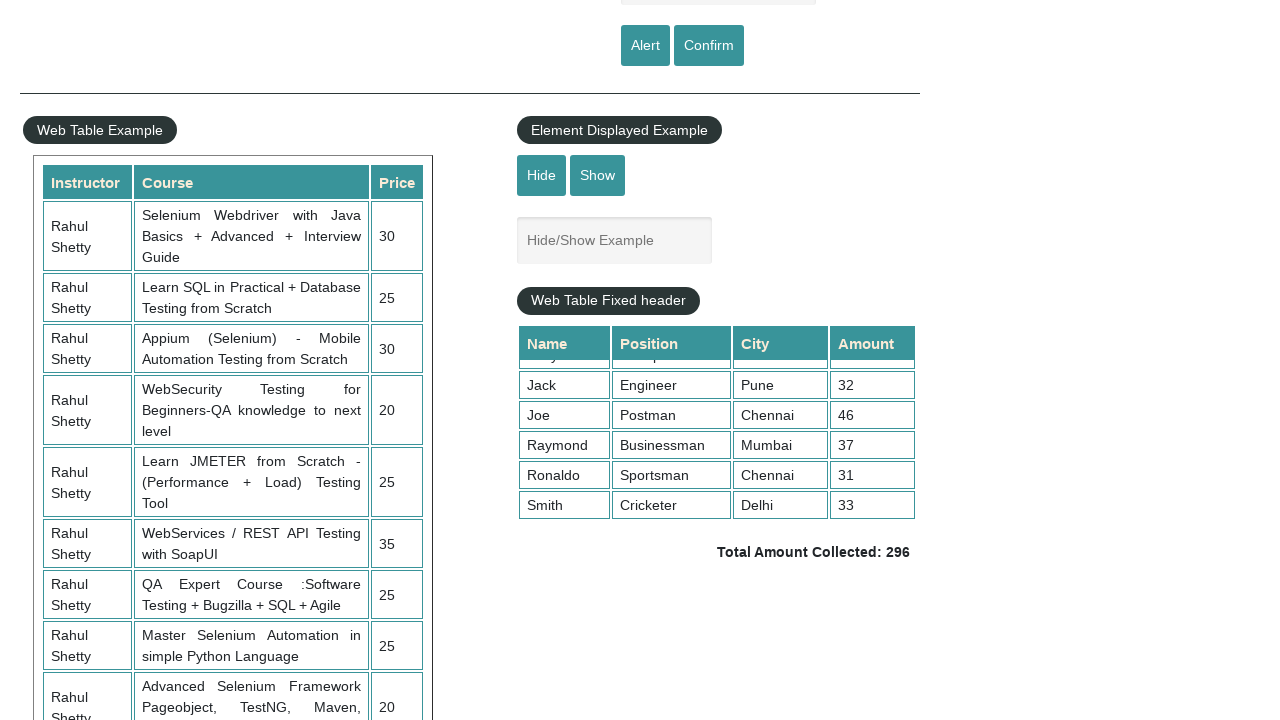

Retrieved all amount values from table 4th column (9 values found)
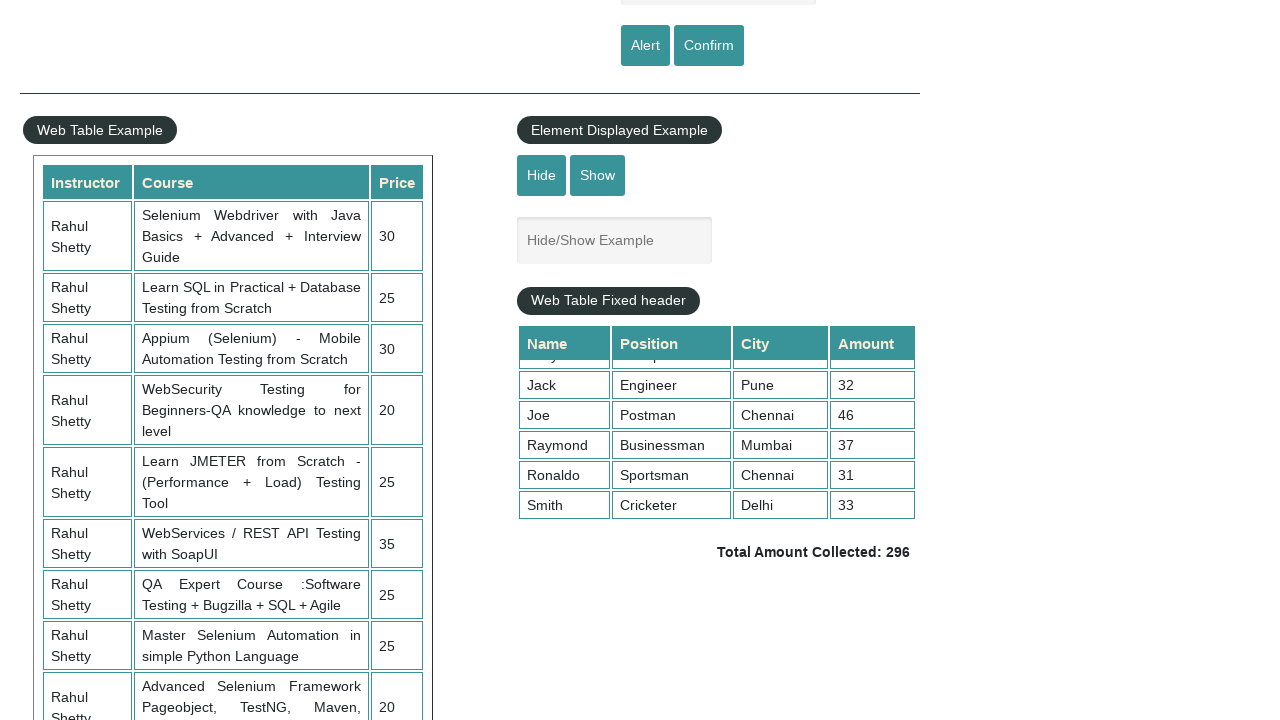

Calculated sum of all individual amount values: 296
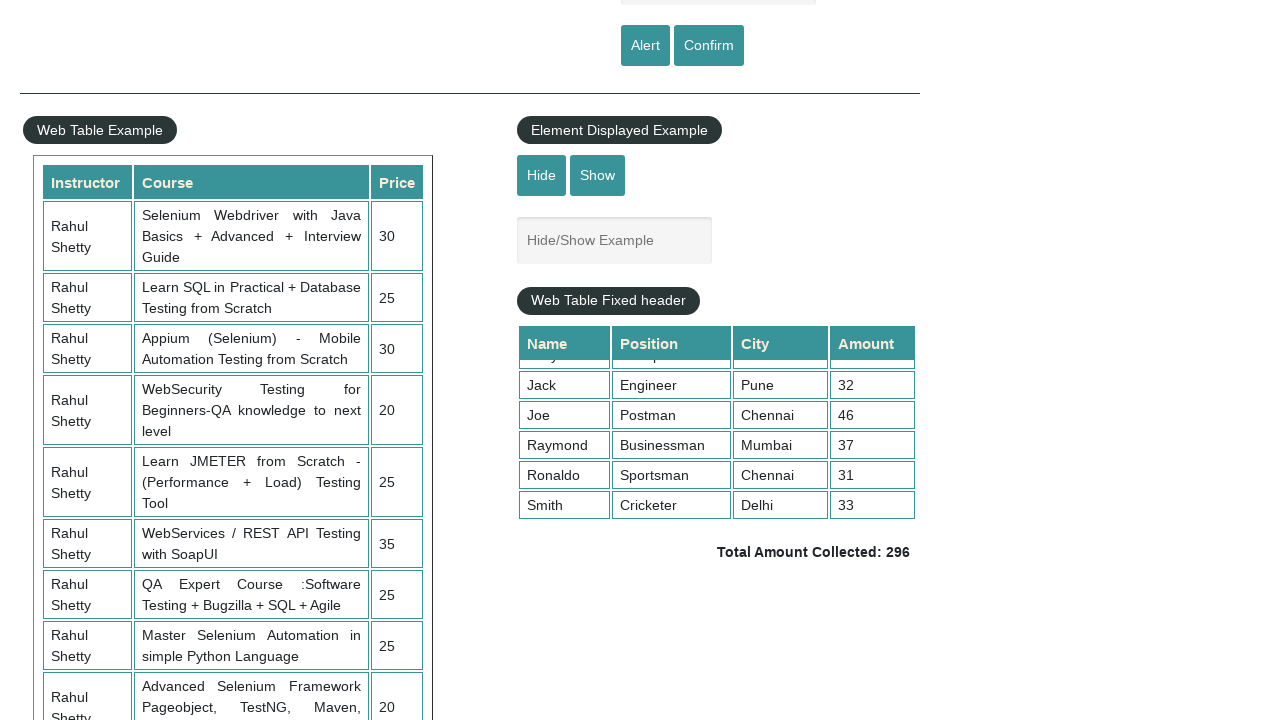

Retrieved displayed total amount text
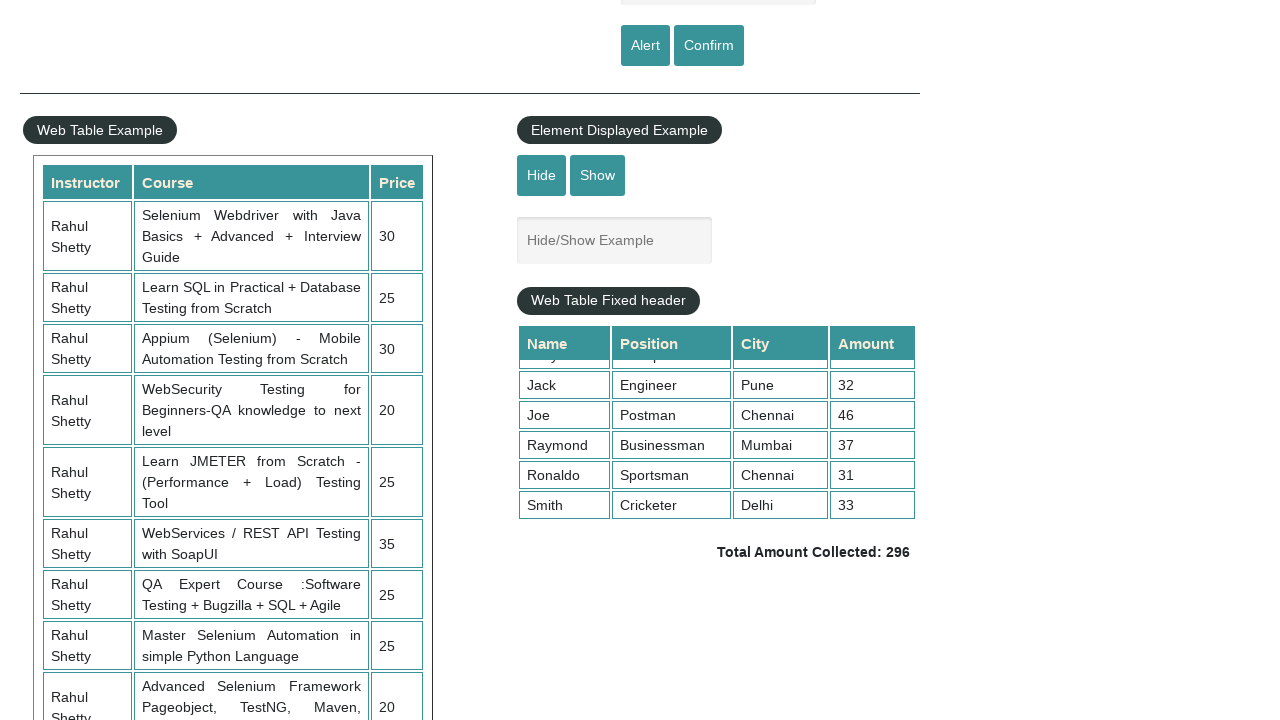

Extracted displayed total amount value: 296
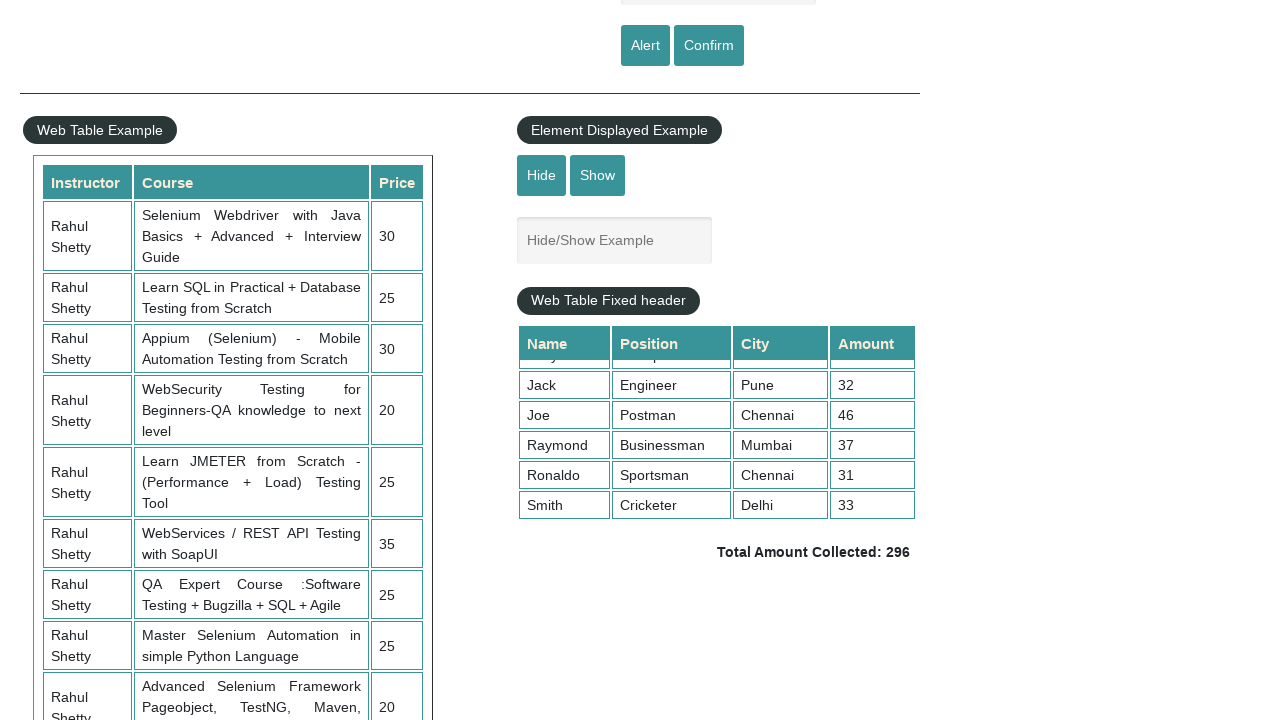

Verified that sum of individual amounts (296) matches displayed total (296)
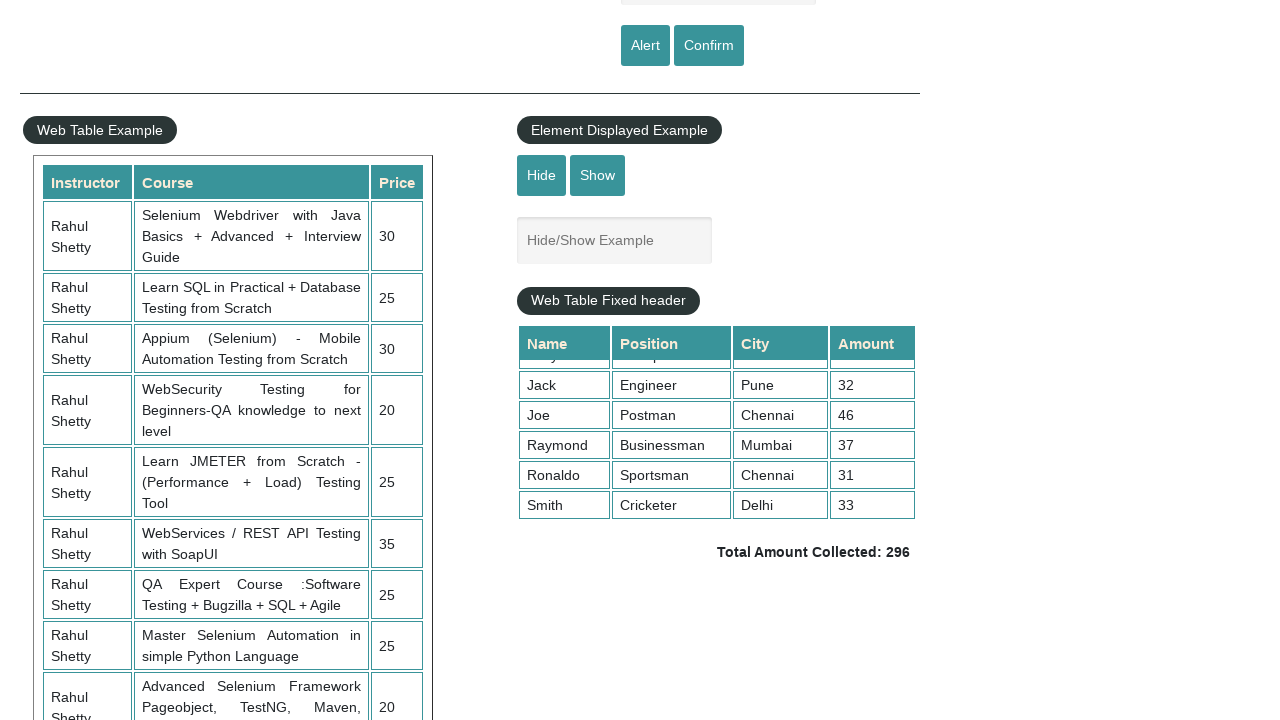

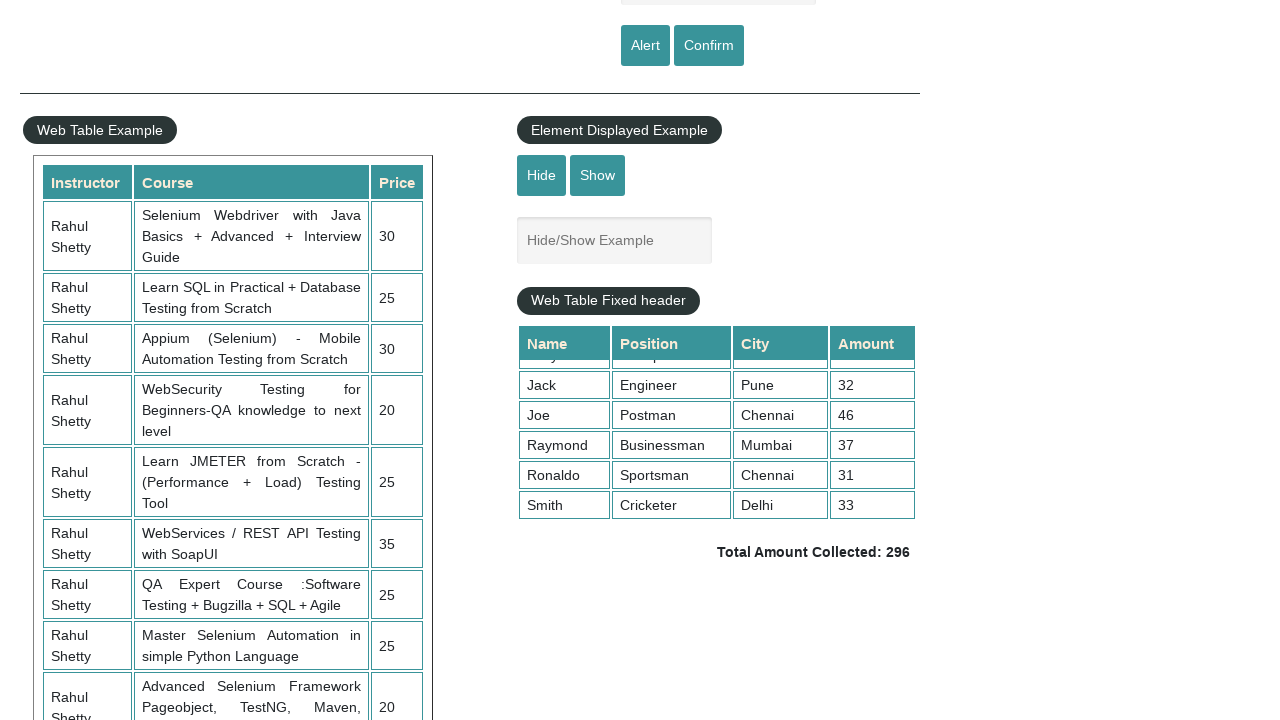